Tests mouse interaction by clicking a link and then using the back button

Starting URL: https://awesomeqa.com/selenium/mouse_interaction.html

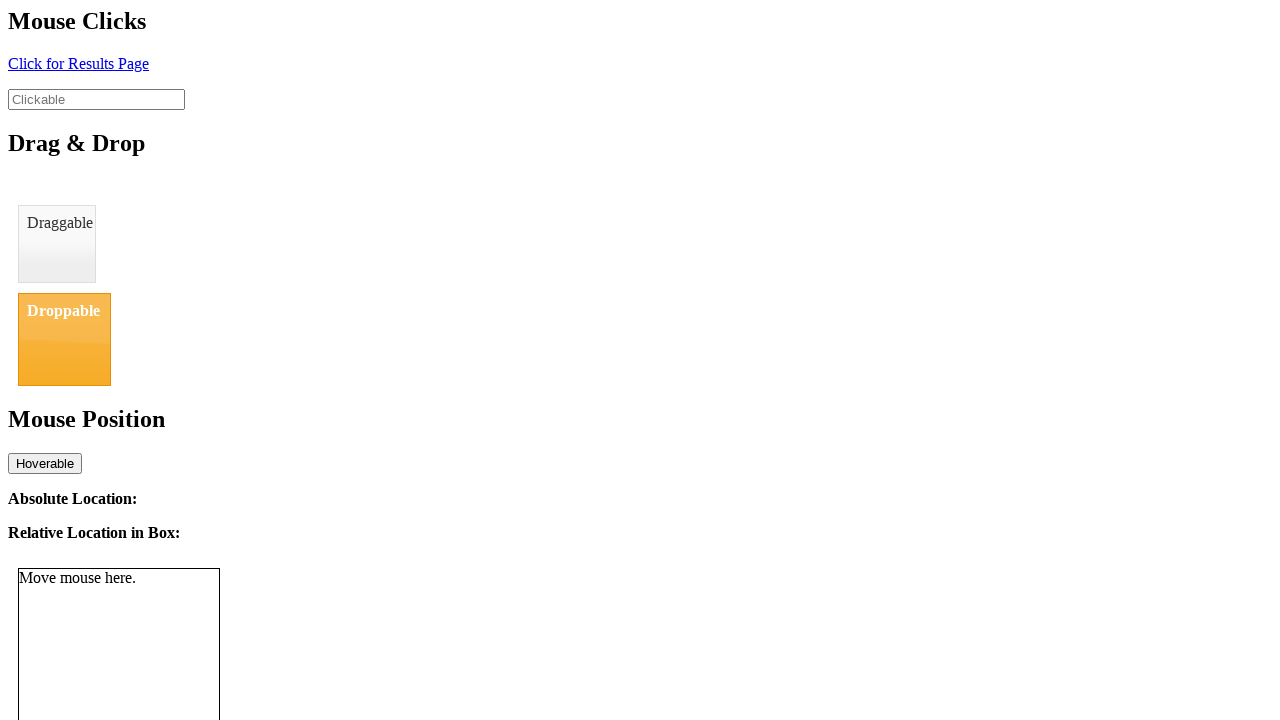

Clicked the link element with id 'click' at (78, 63) on xpath=//a[@id='click']
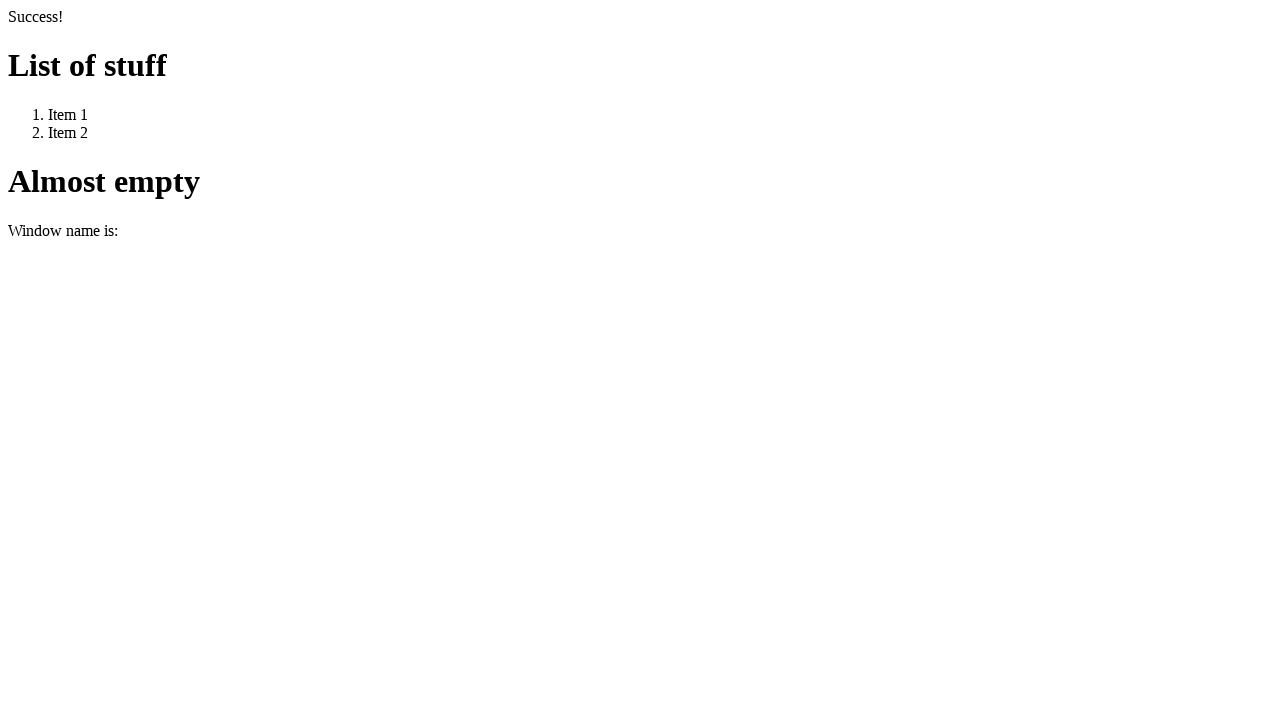

Navigated back using browser back button
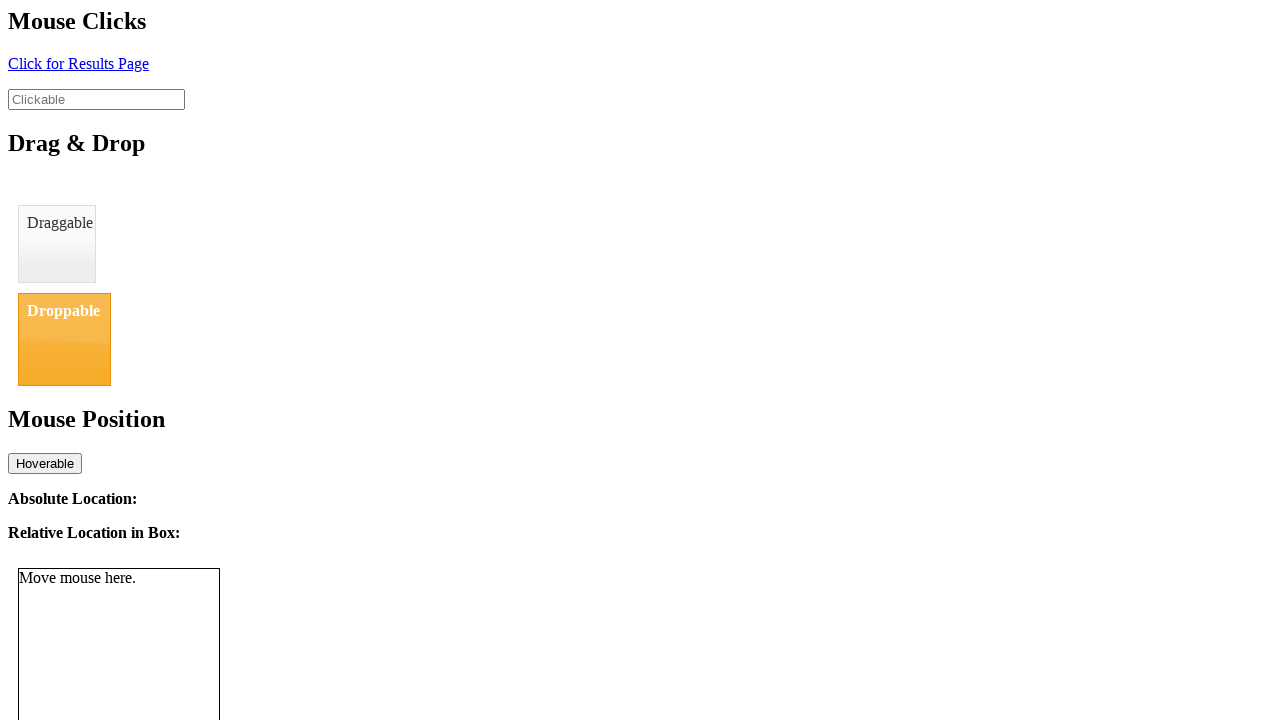

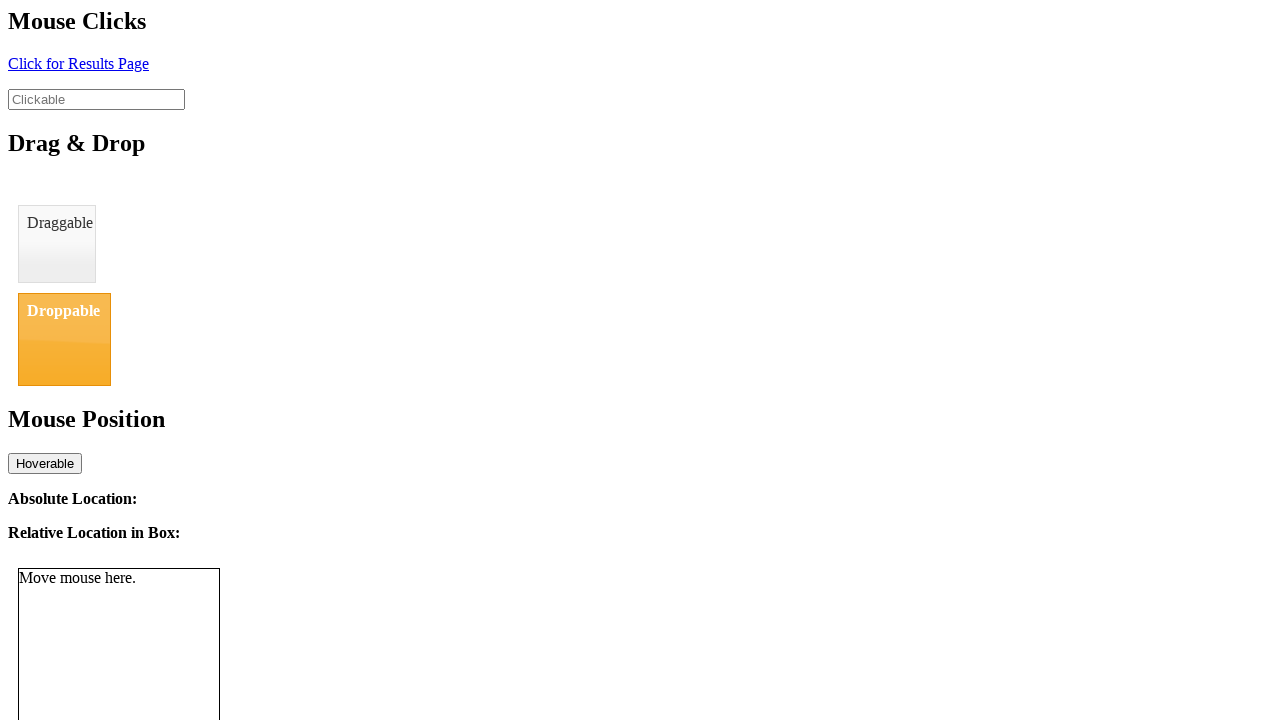